Tests dynamic loading with a 15 second timeout by clicking the start button and verifying the result text

Starting URL: https://automationfc.github.io/dynamic-loading/

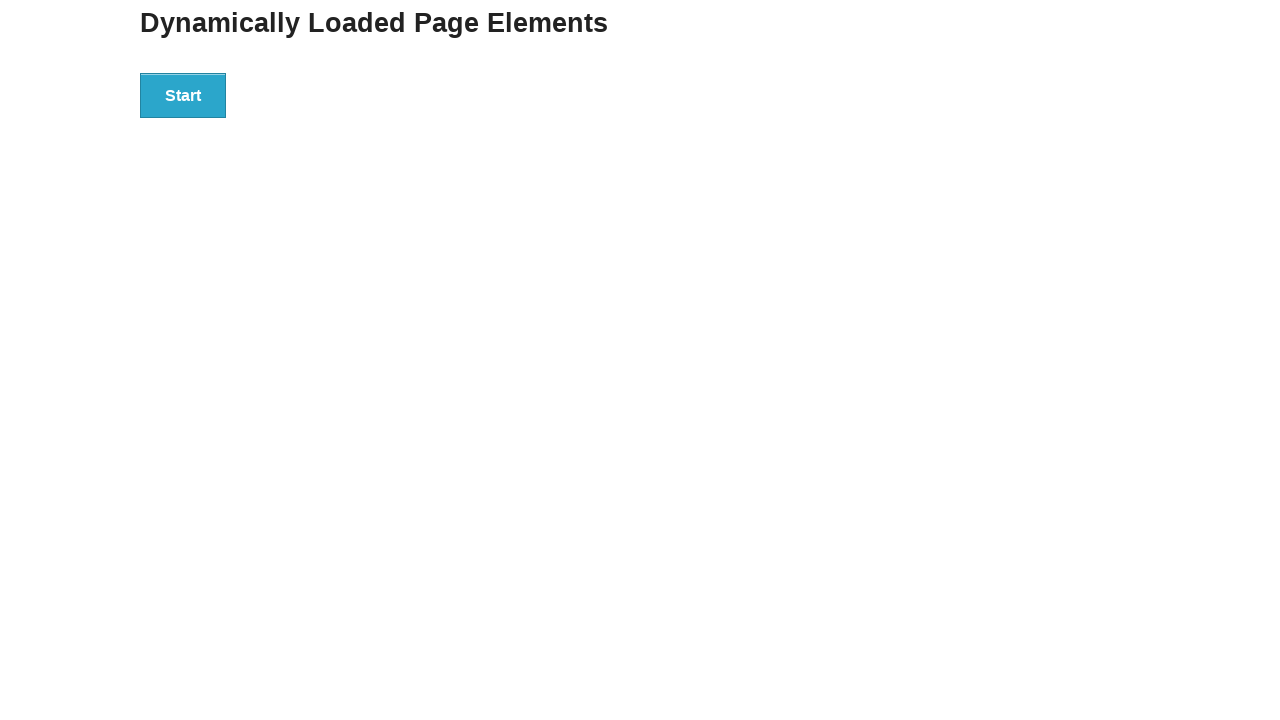

Clicked start button to trigger dynamic loading at (183, 95) on div#start > button
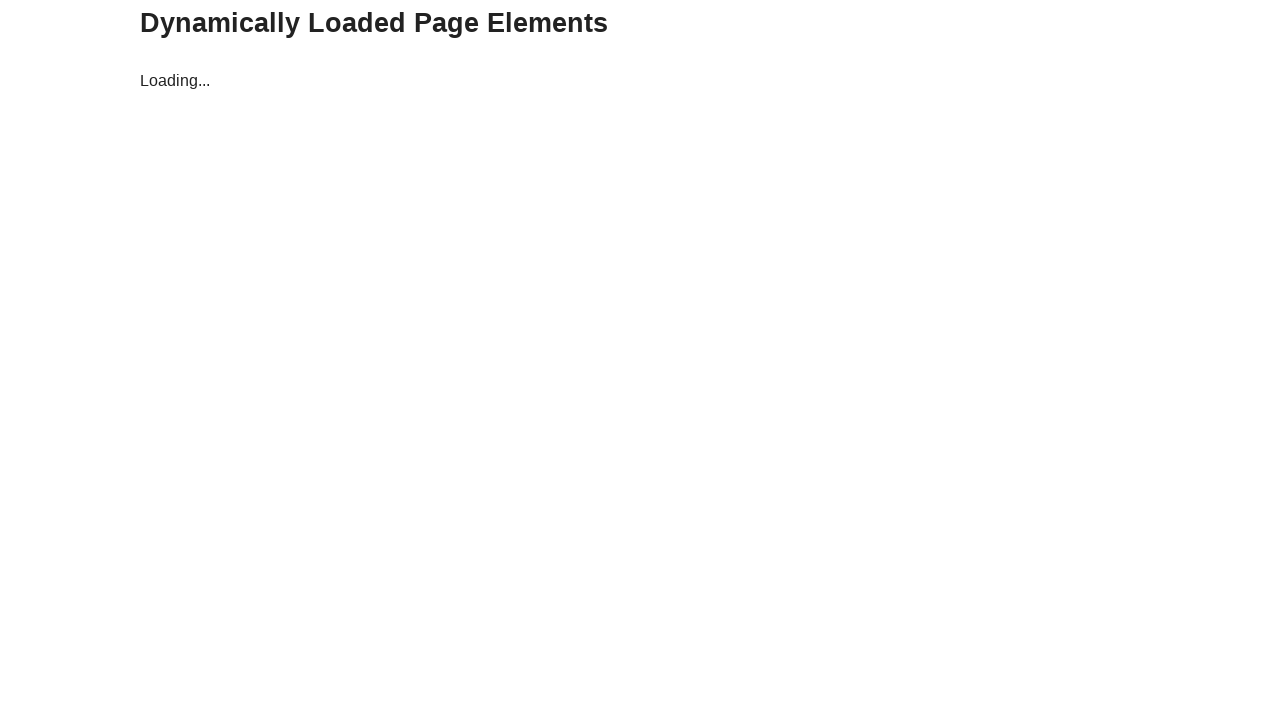

Waited for finish text to appear (15 second timeout)
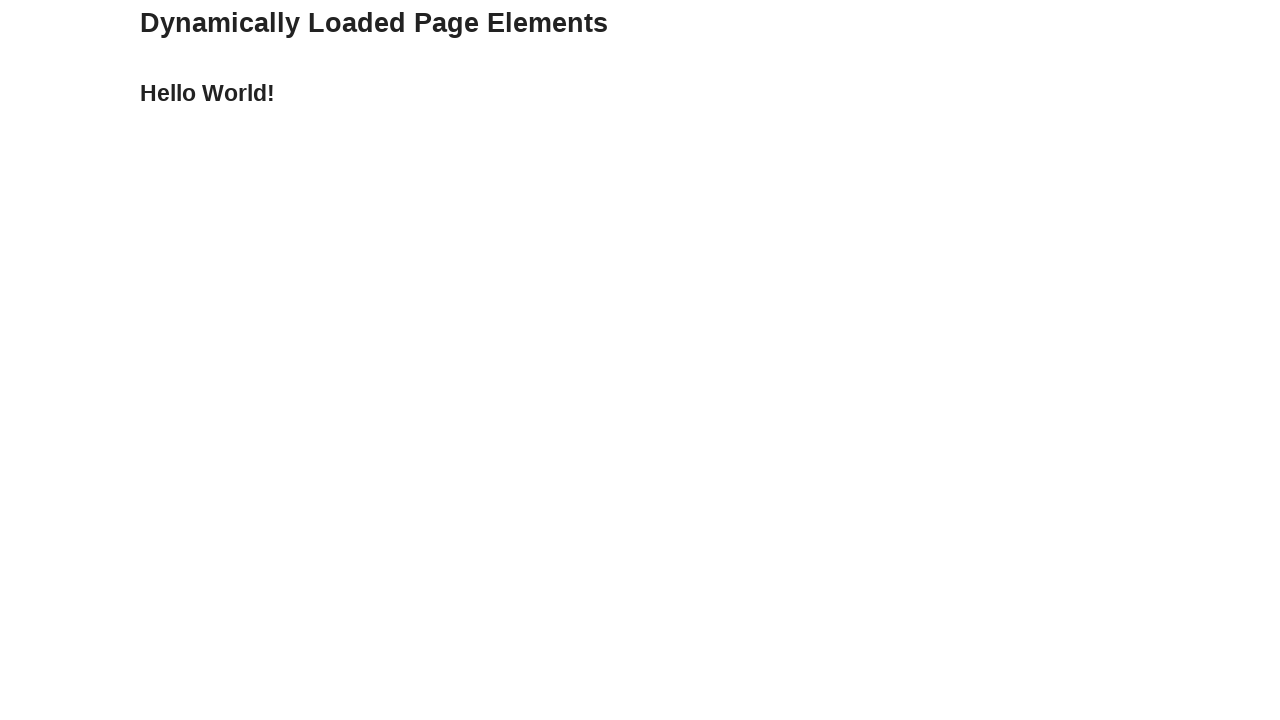

Retrieved finish text content
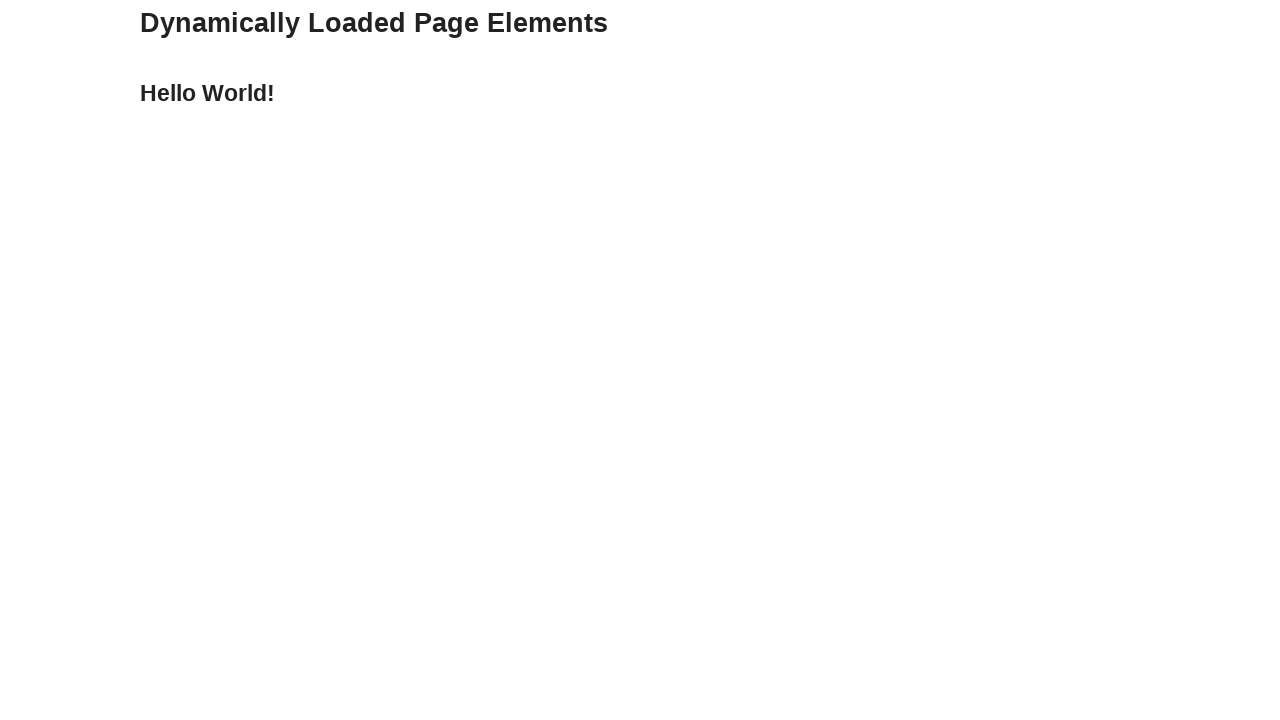

Verified finish text equals 'Hello World!'
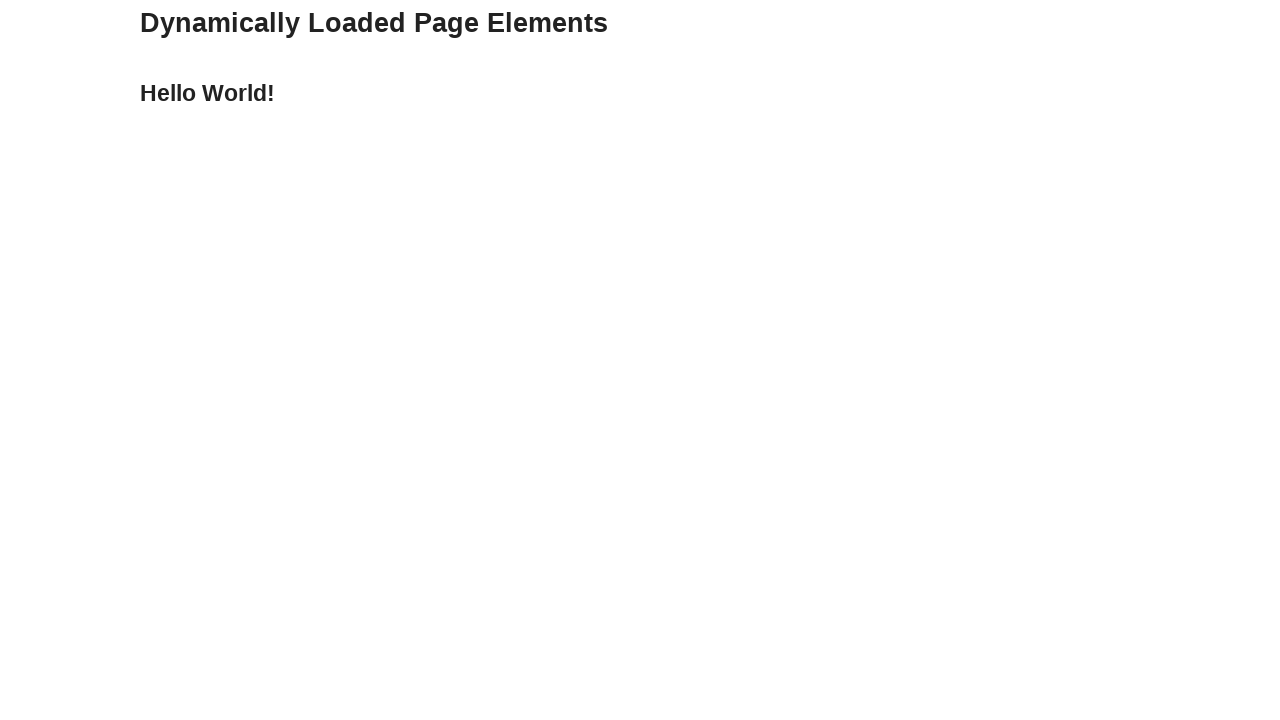

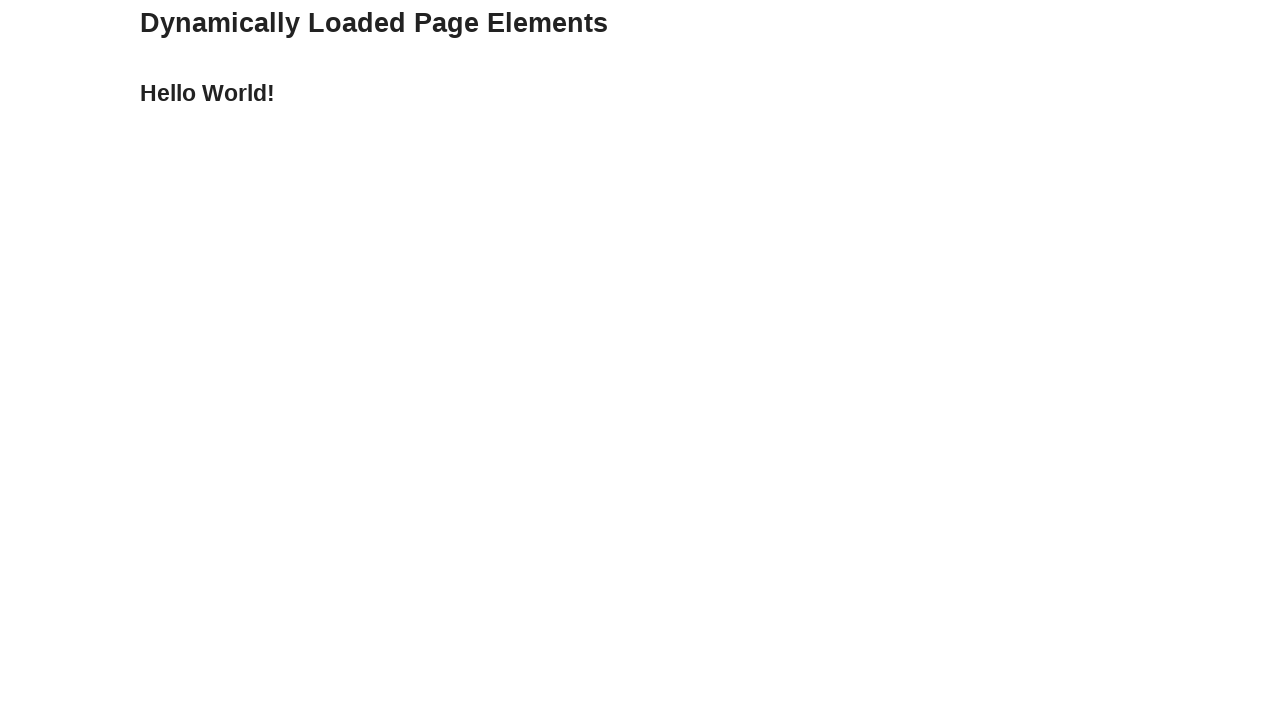